Tests the homepage for basic content visibility including mobile app references, desktop app references, and responsive design by checking at both desktop and mobile viewport sizes.

Starting URL: https://www.syncscript.app/

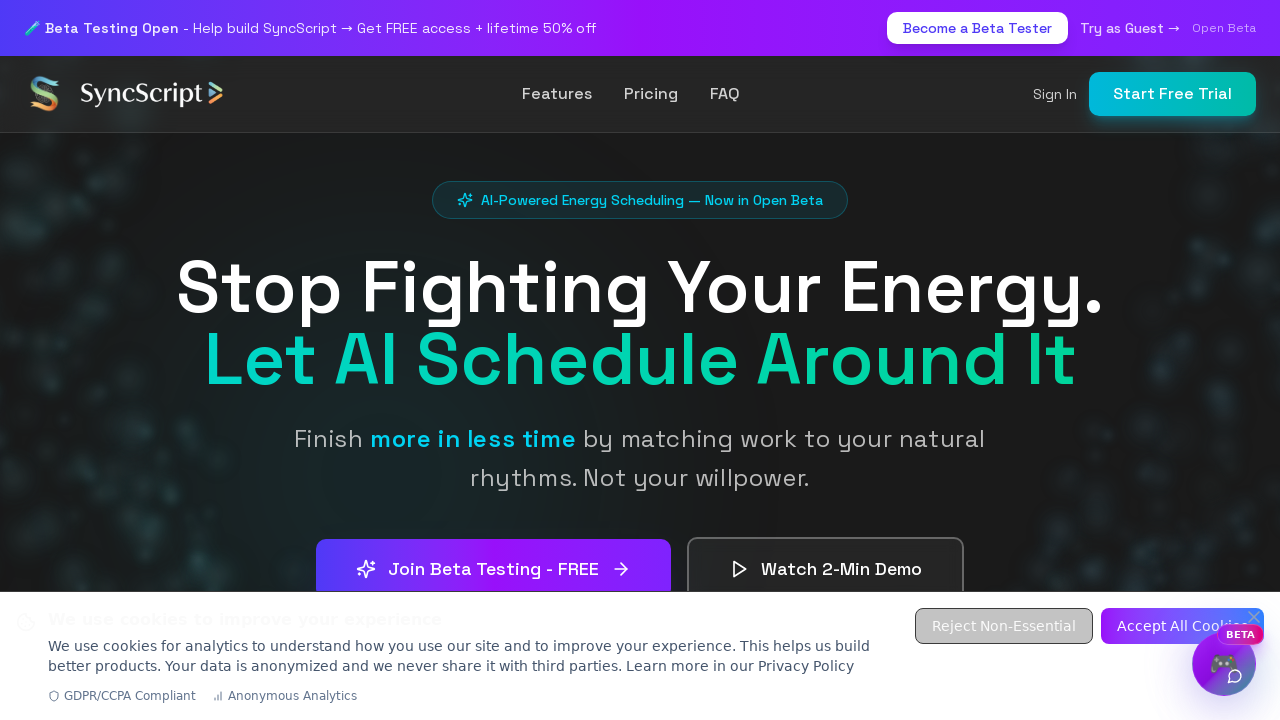

Waited for page to load - DOM content loaded
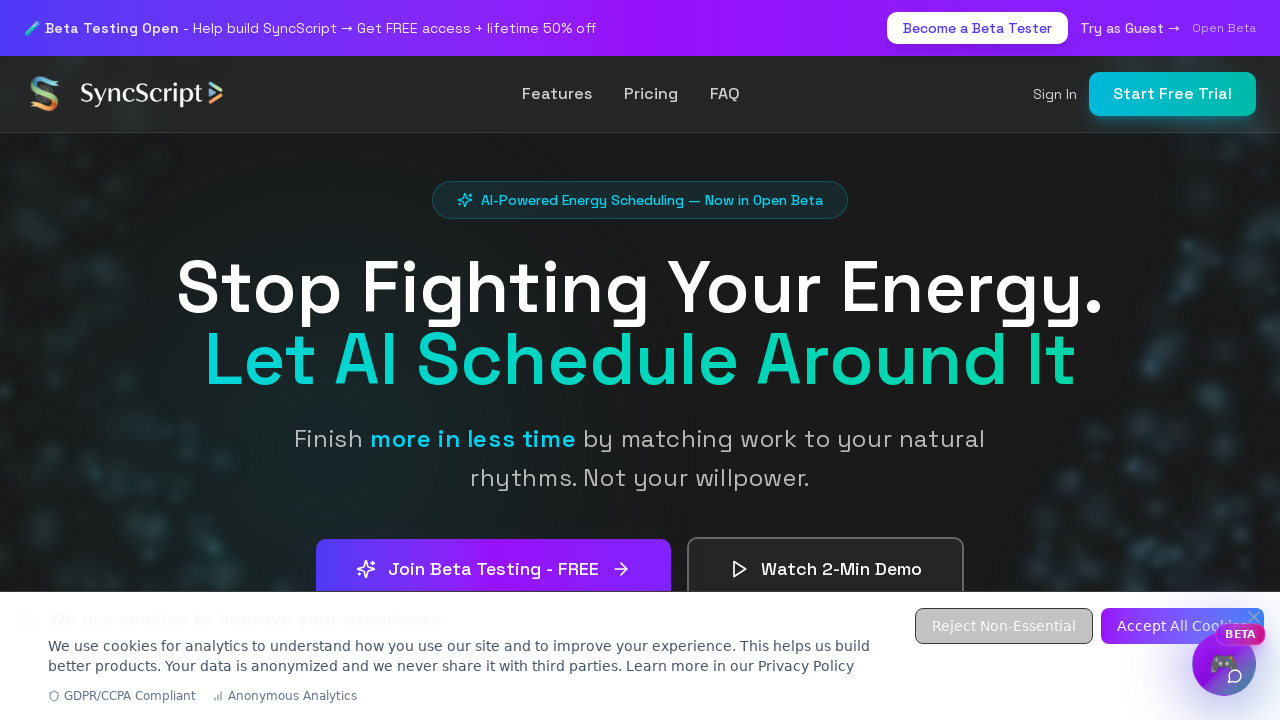

Checked visibility of mobile app references (Mobile, iOS, Android)
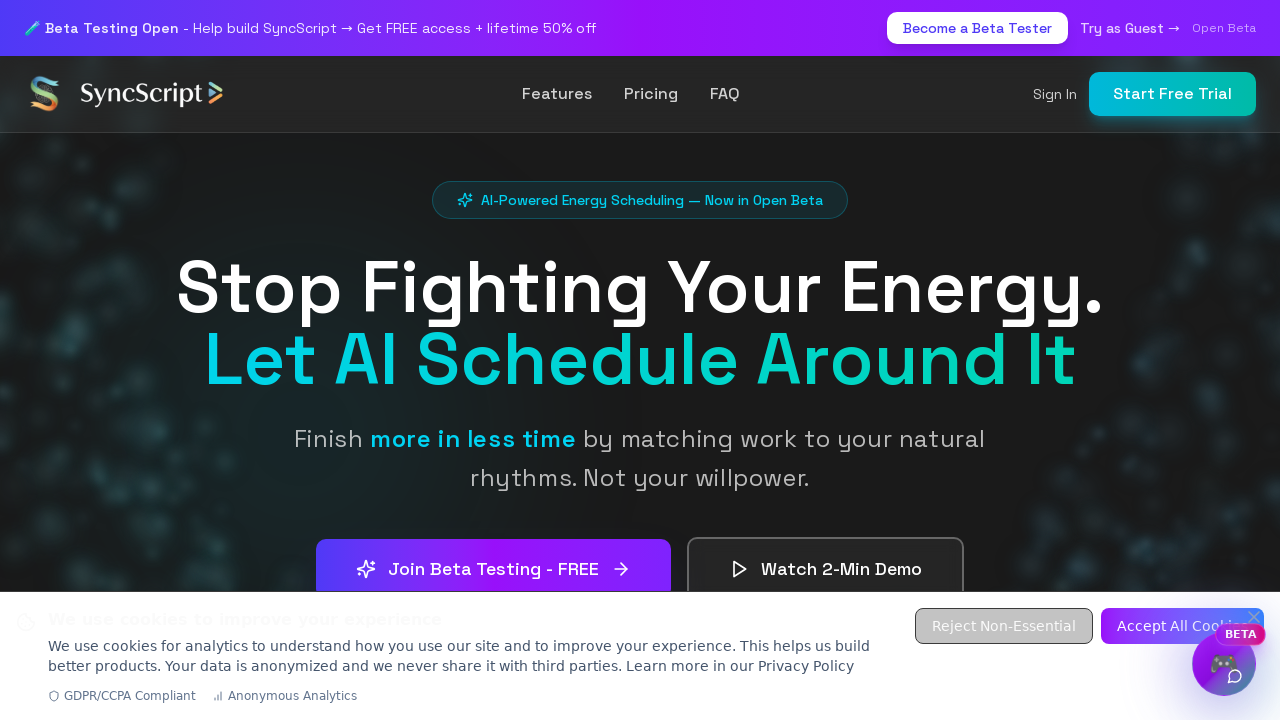

Set viewport to mobile size (375x667)
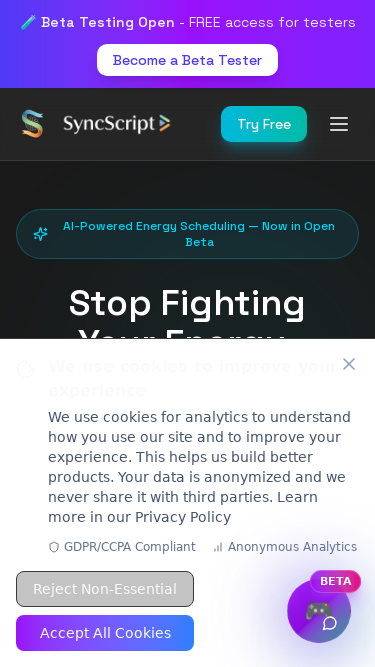

Verified body element is visible on mobile viewport - responsive design check
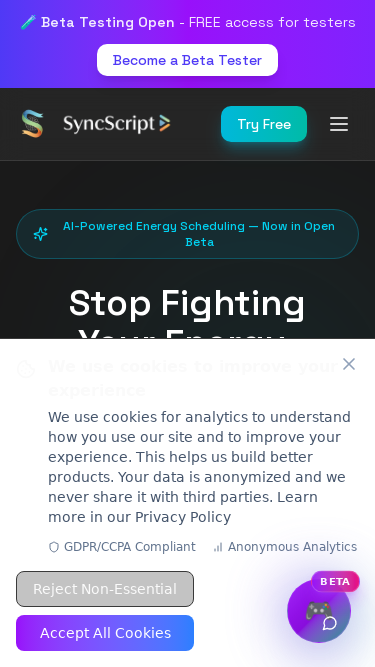

Set viewport back to desktop size (1920x1080)
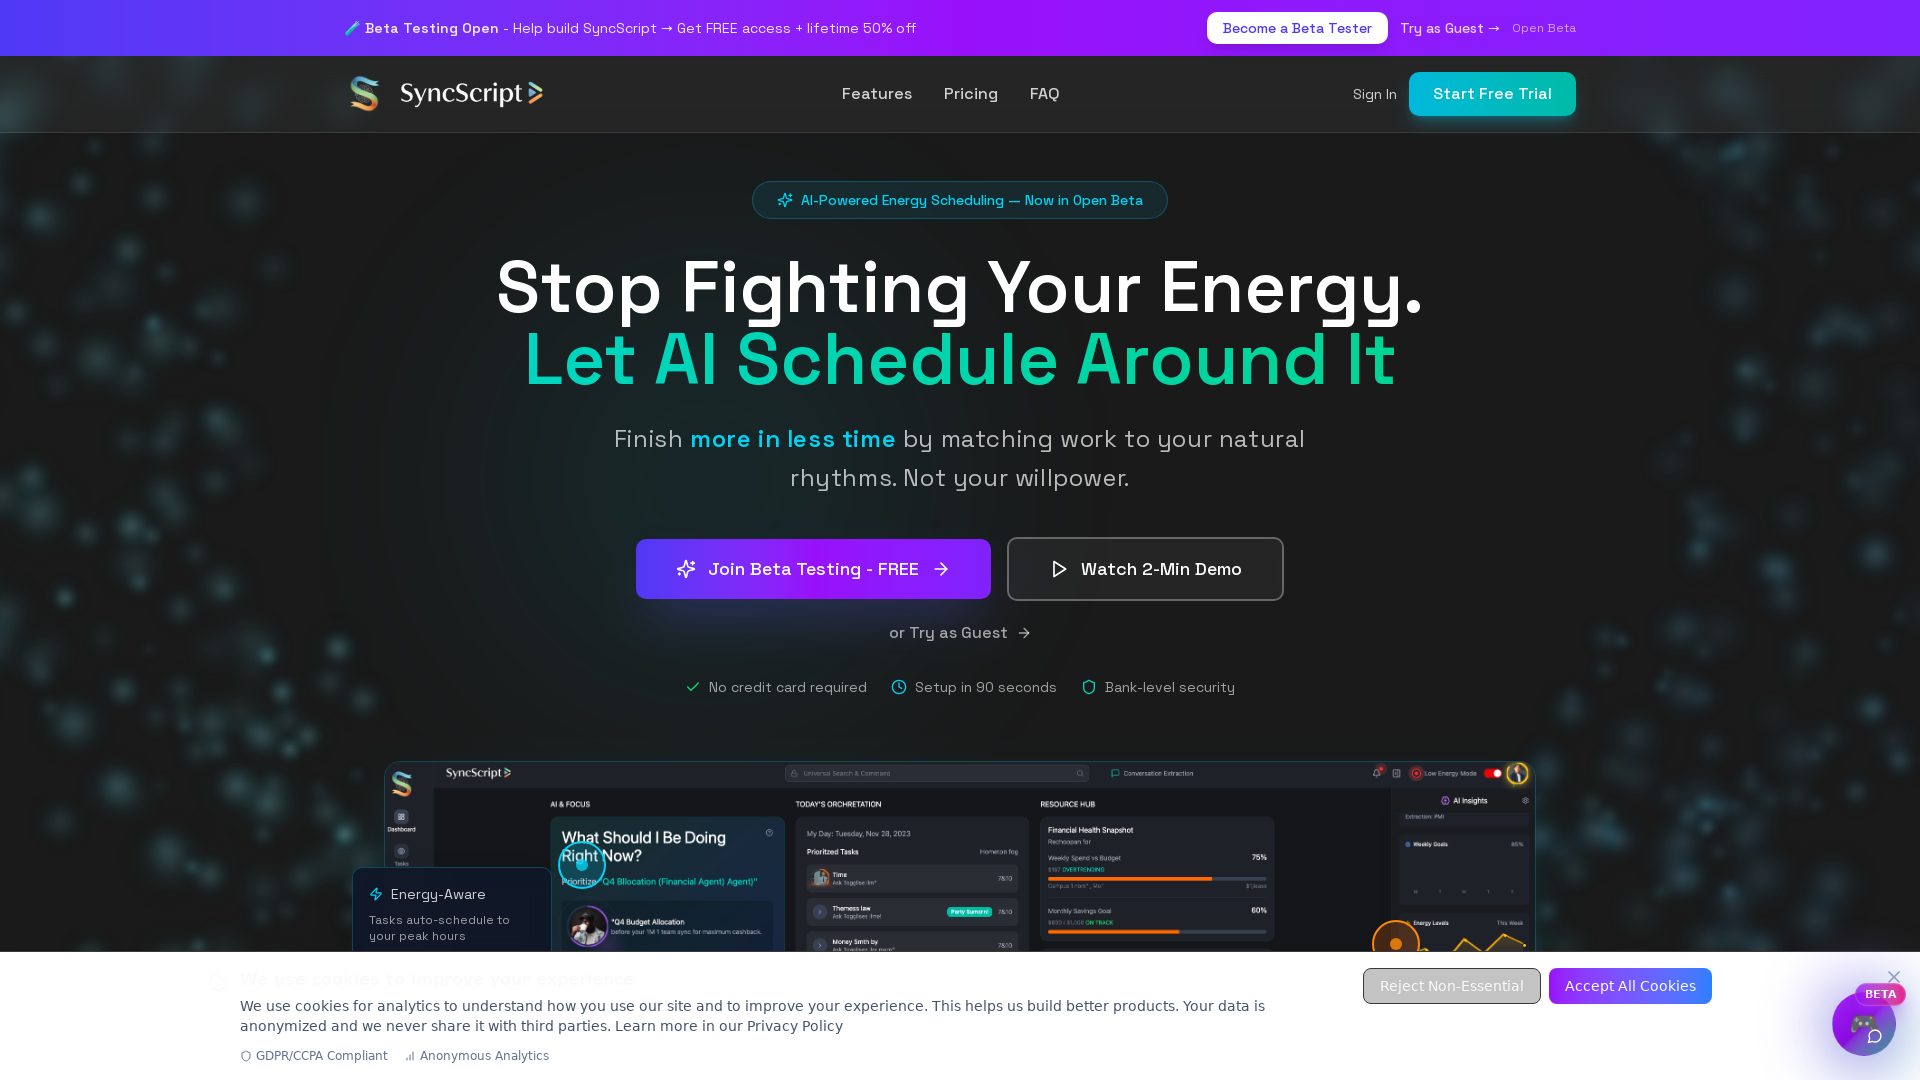

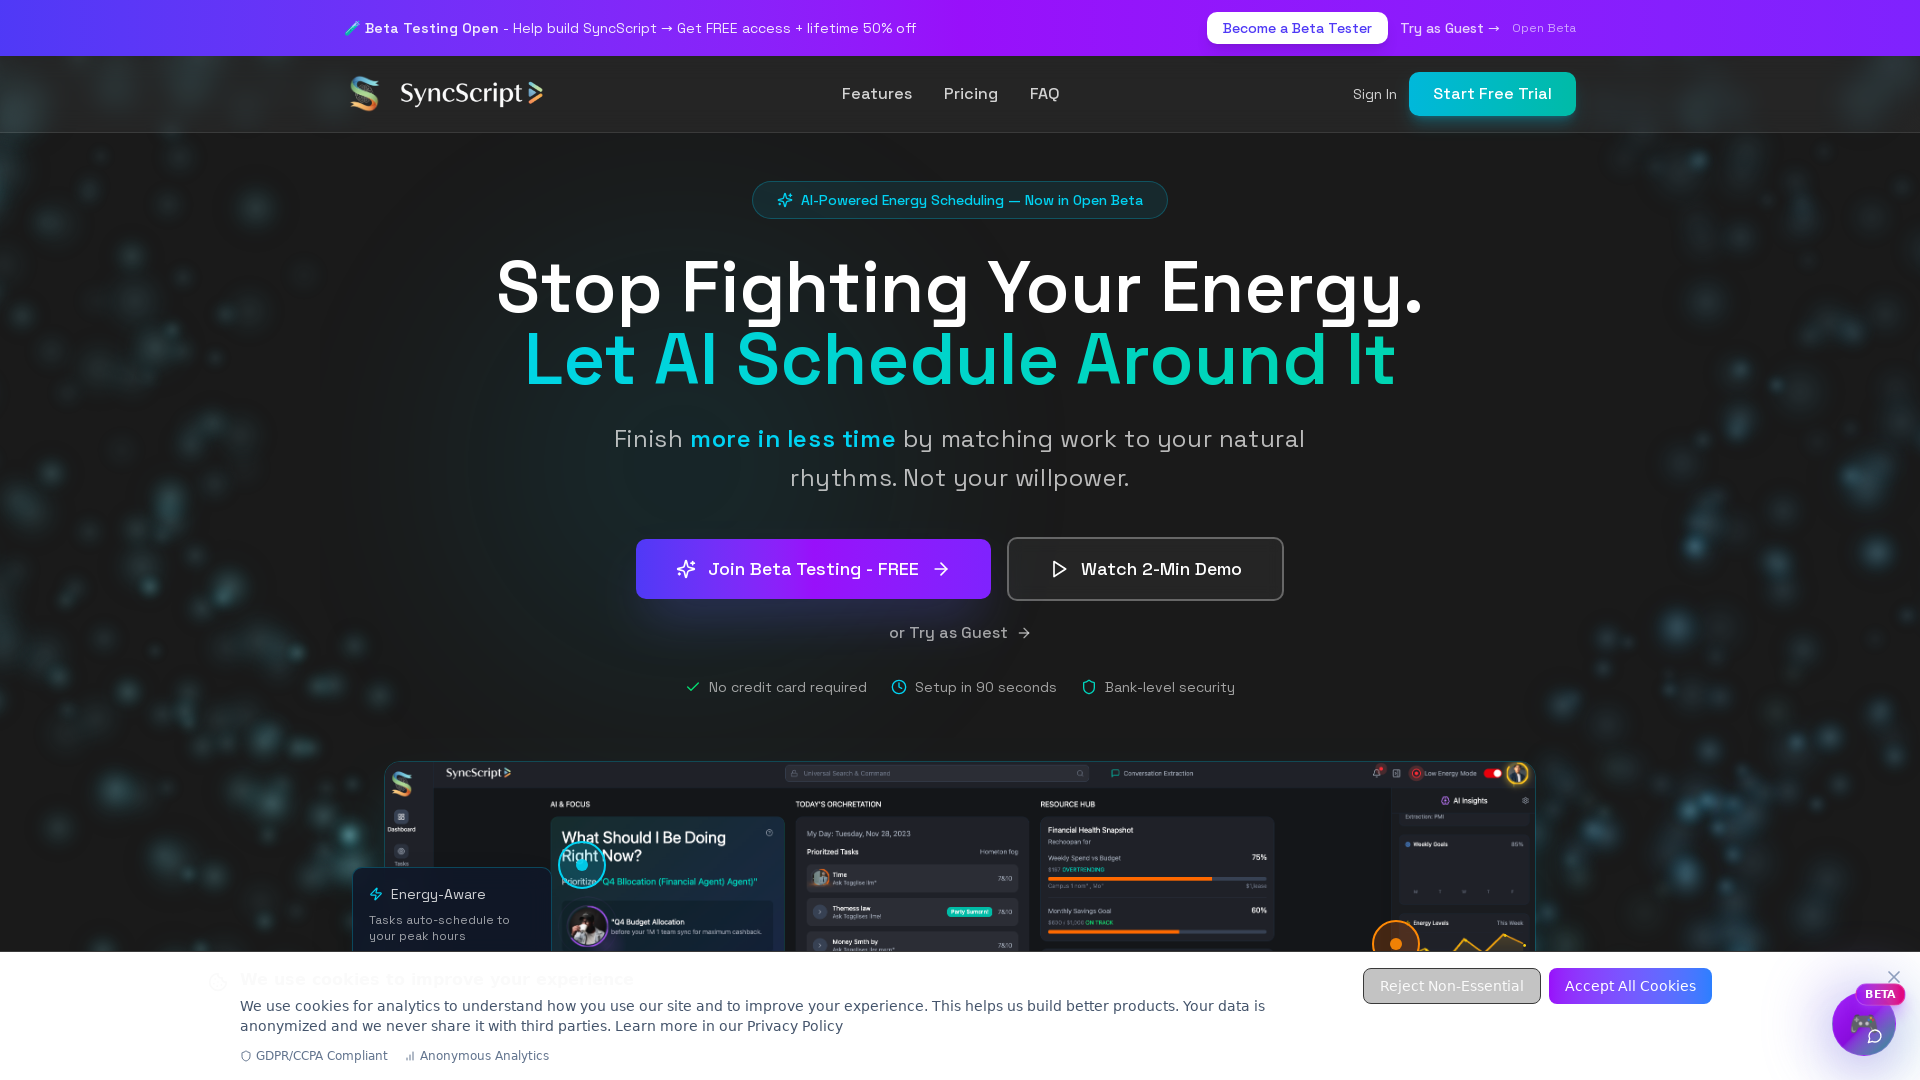